Tests file upload functionality by uploading a text file and verifying the uploaded filename is displayed correctly on the confirmation page.

Starting URL: https://the-internet.herokuapp.com/upload

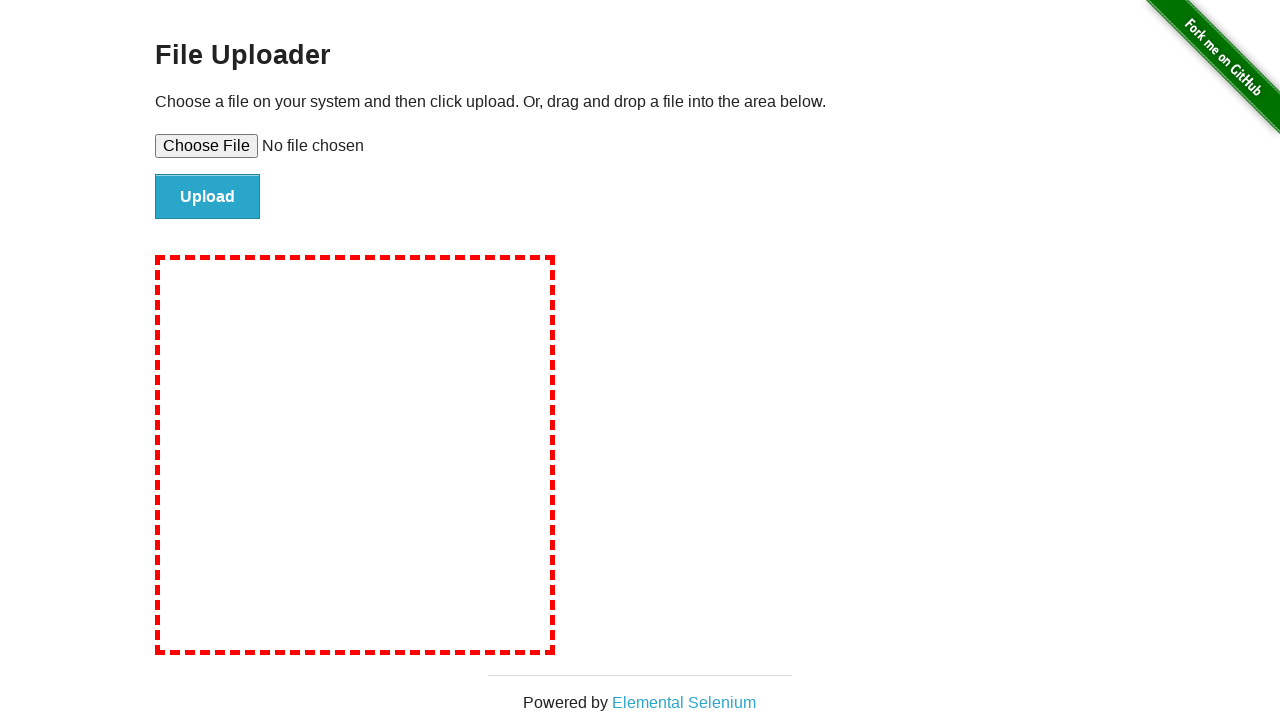

Created temporary test file for upload
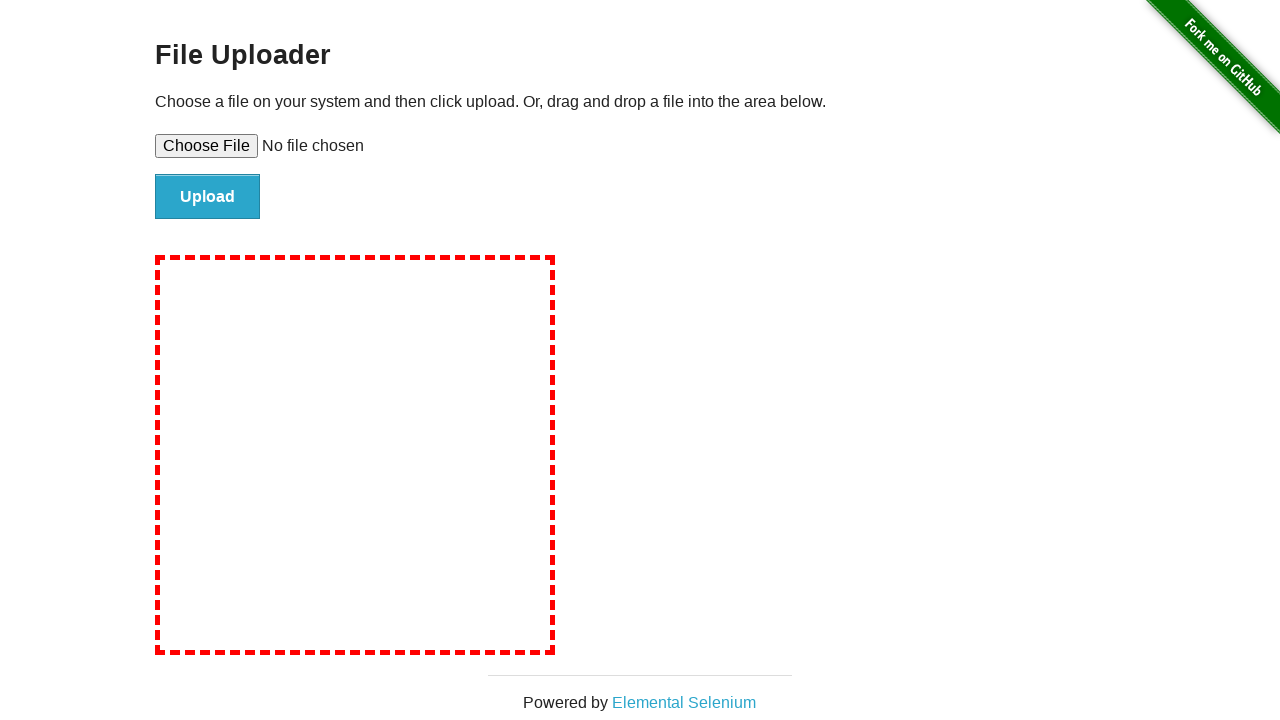

Selected file for upload using file input field
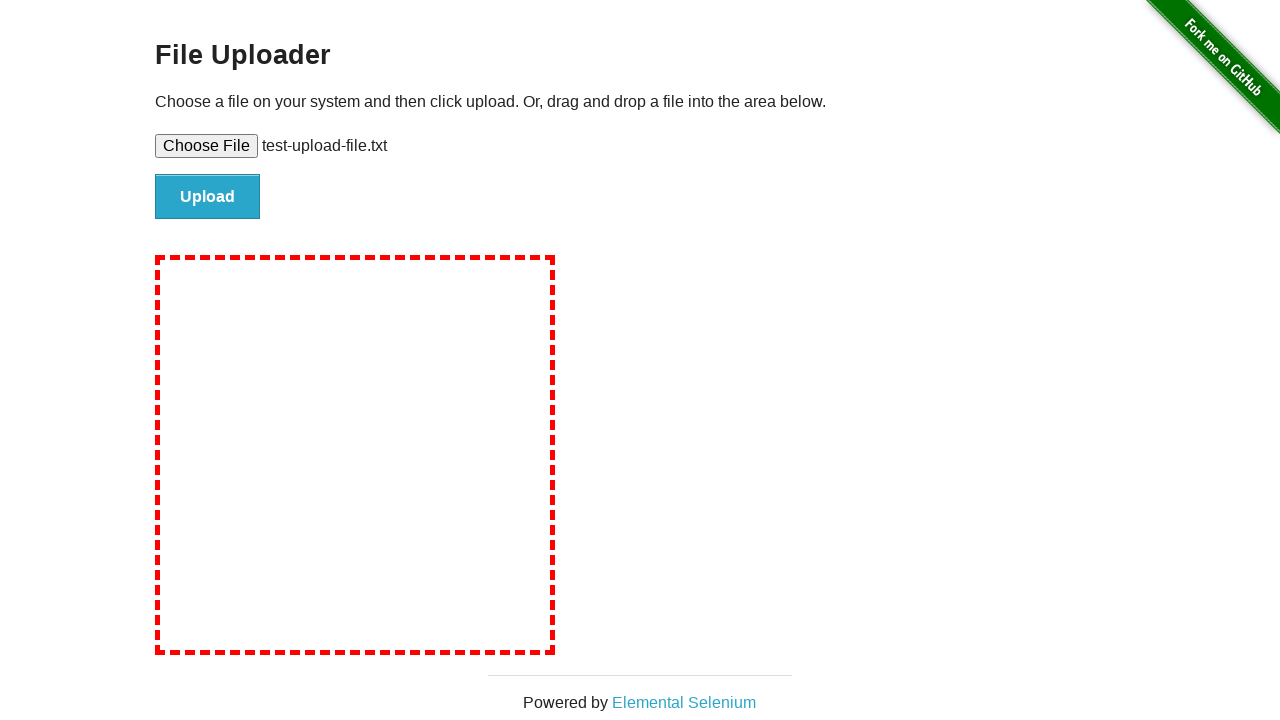

Clicked submit button to upload file at (208, 197) on #file-submit
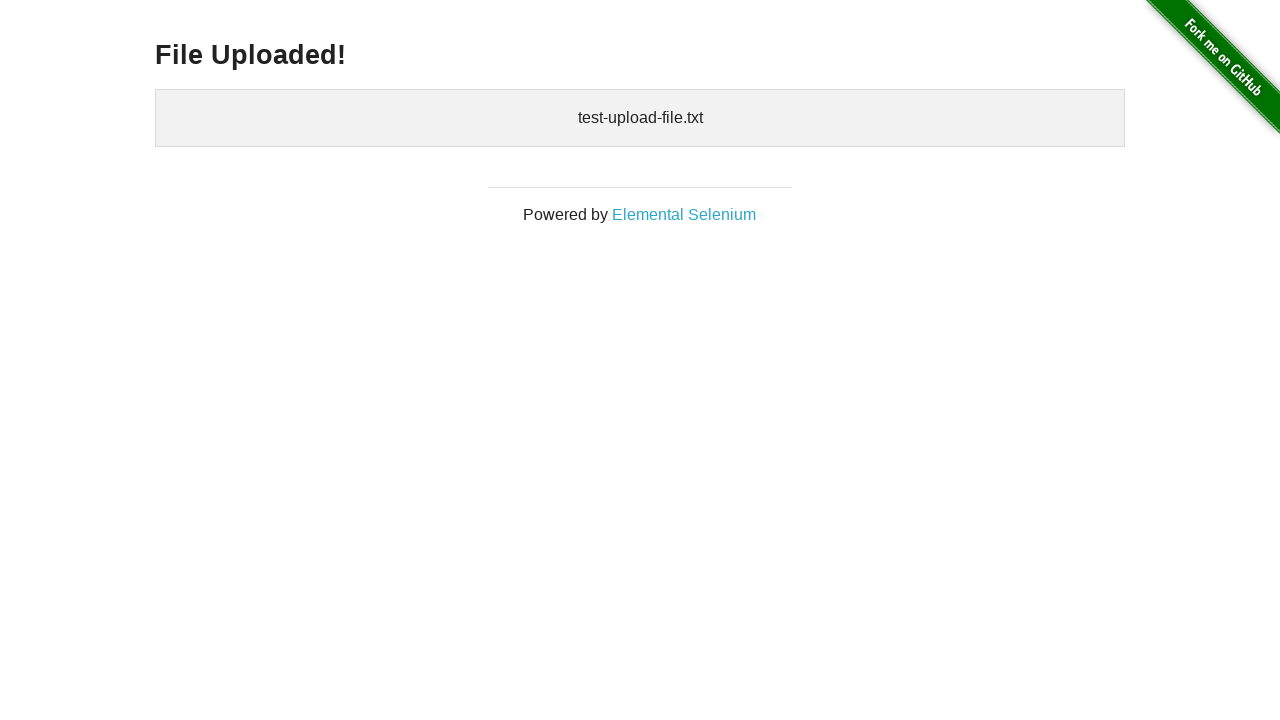

Confirmation page loaded with uploaded filename displayed
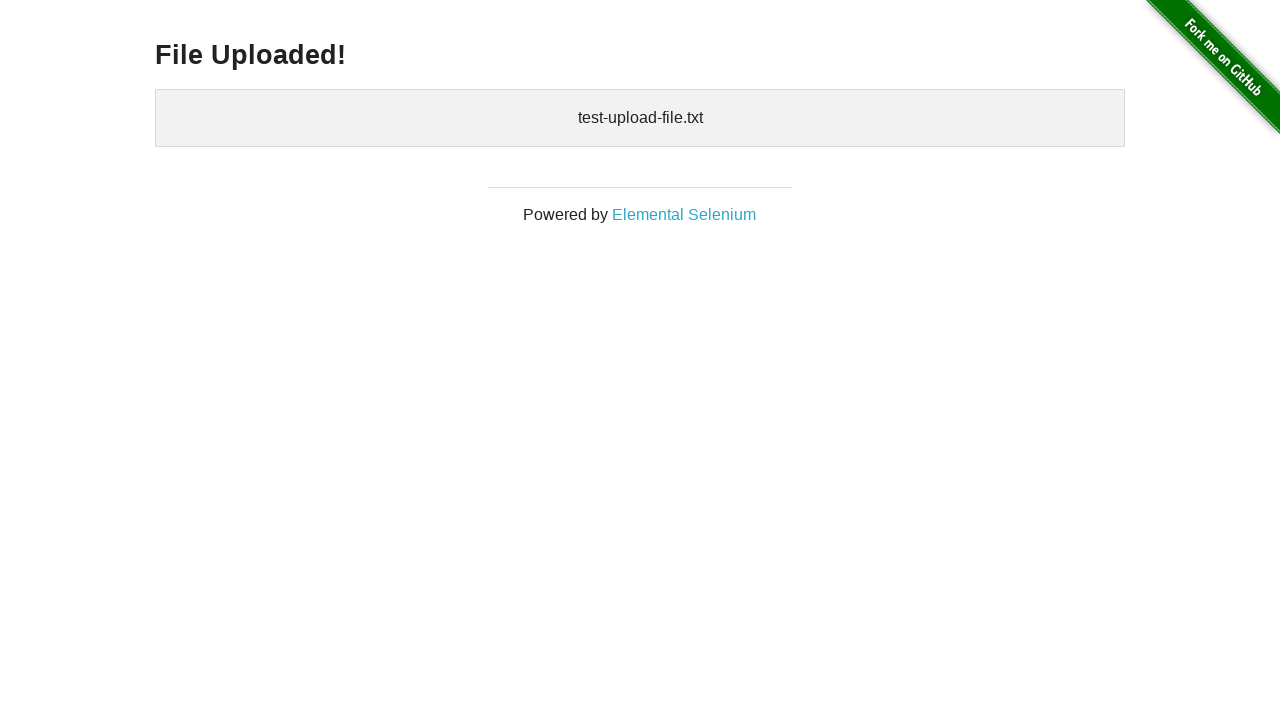

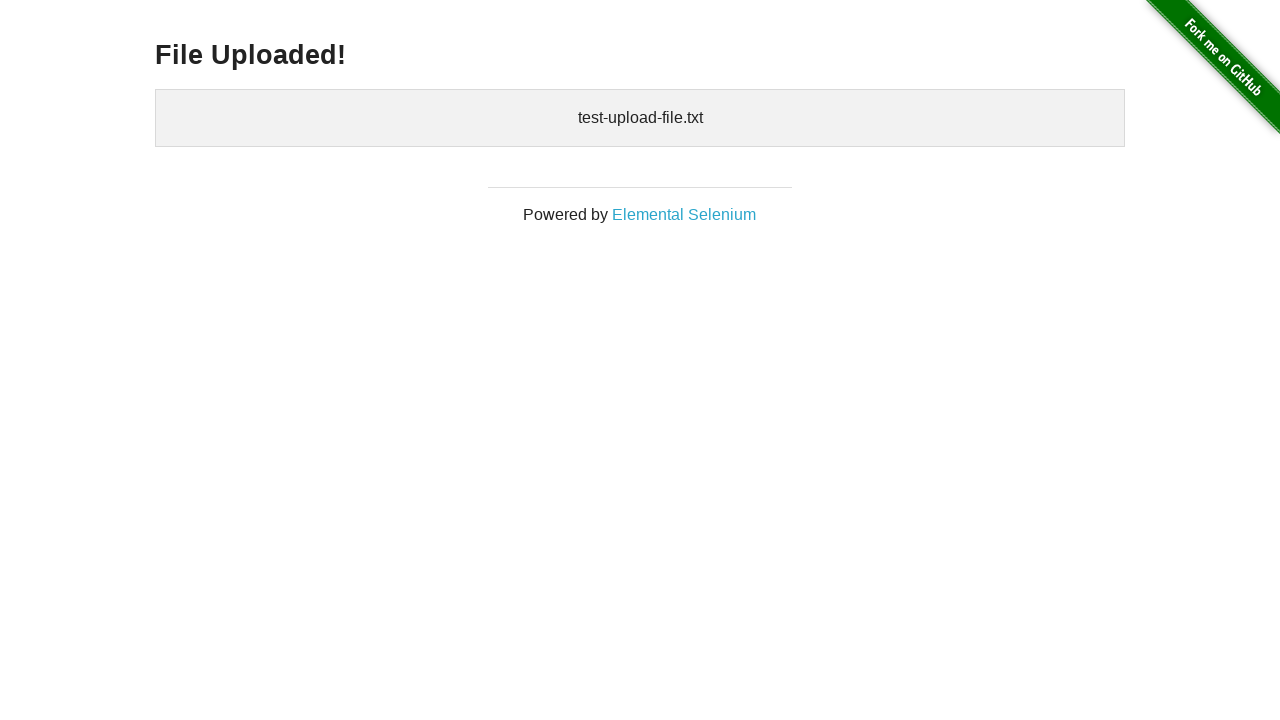